Tests the search filter functionality on an offers page by entering "Rice" in the search field and verifying that filtered results are displayed correctly.

Starting URL: https://rahulshettyacademy.com/seleniumPractise/#/offers

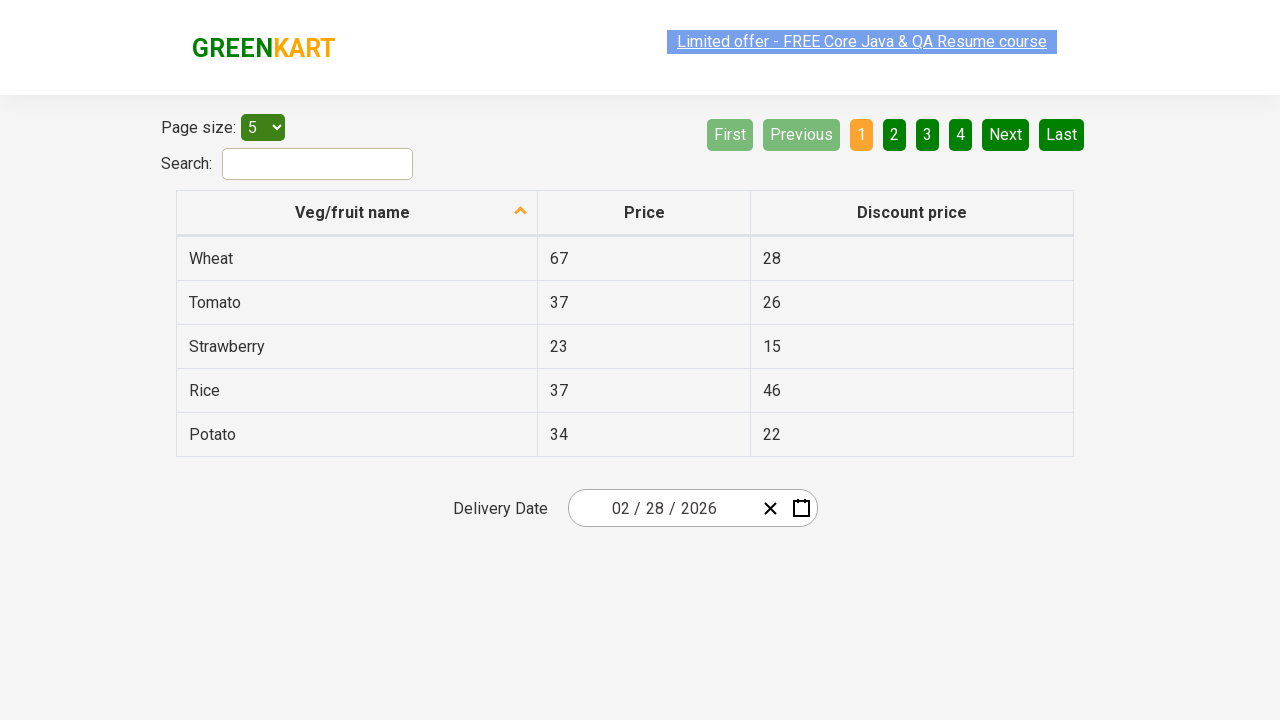

Filled search field with 'Rice' to filter vegetables on #search-field
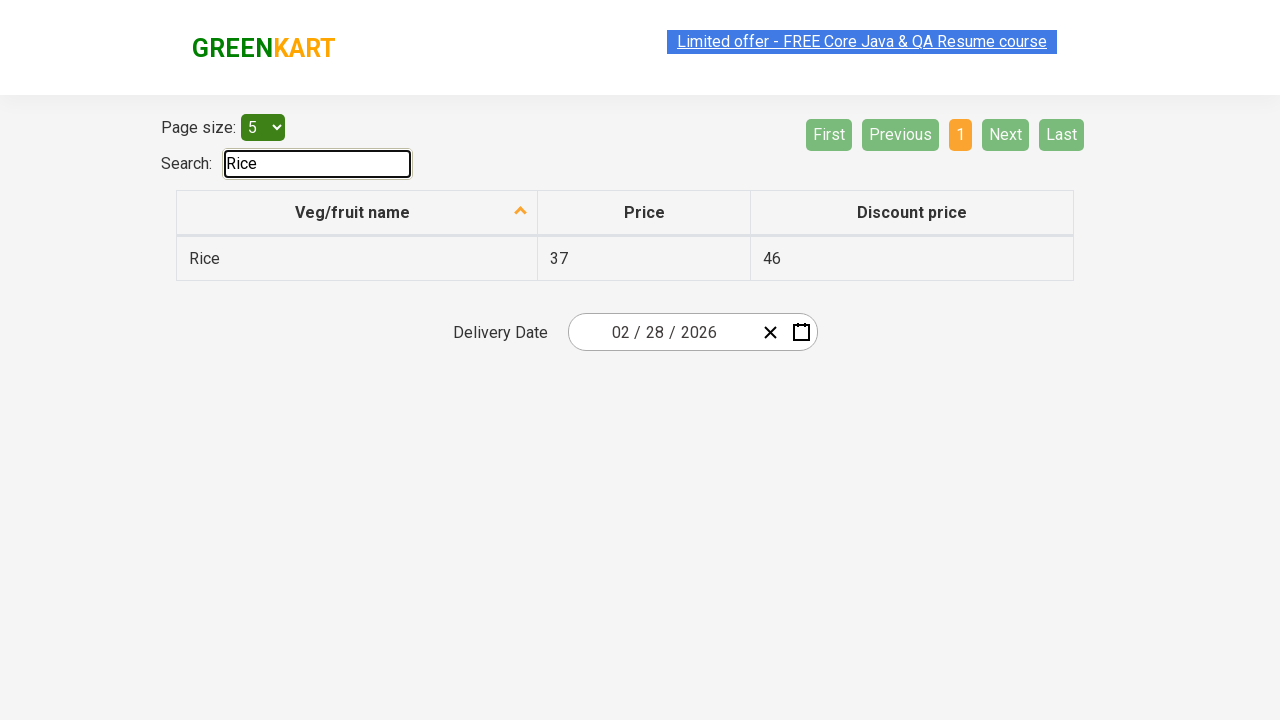

Waited 500ms for filter to apply
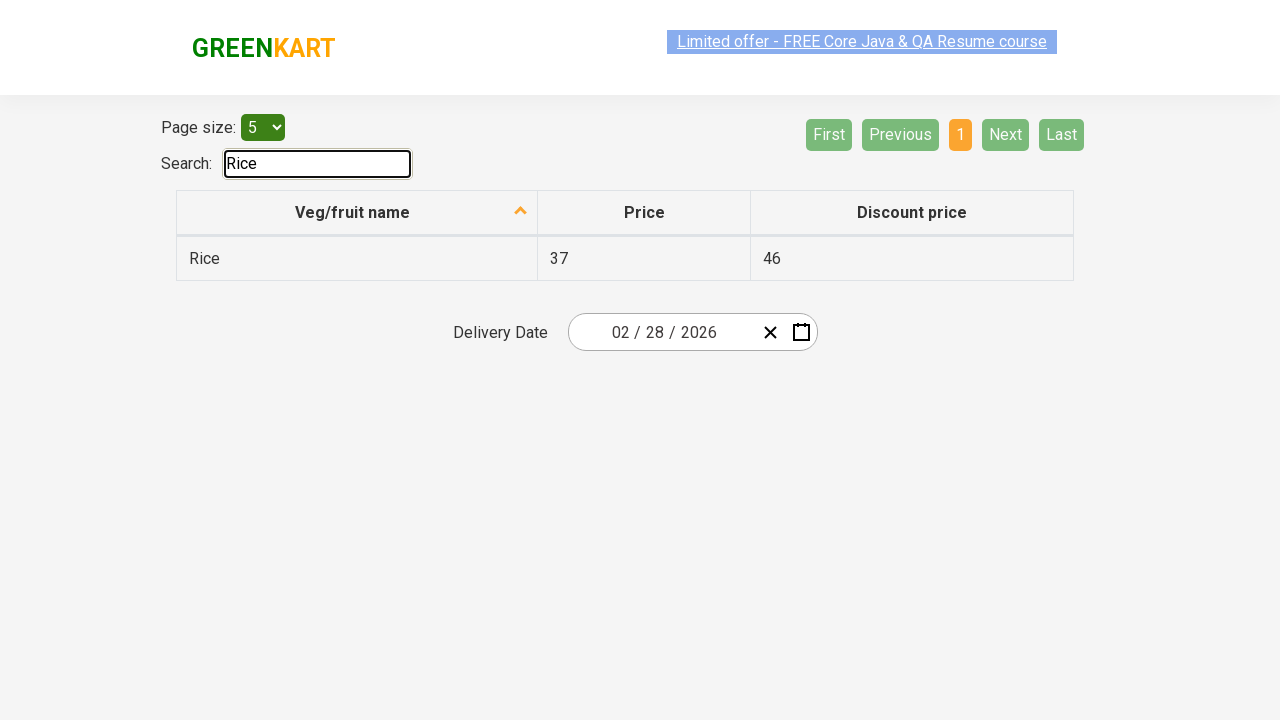

Waited for table rows to be visible
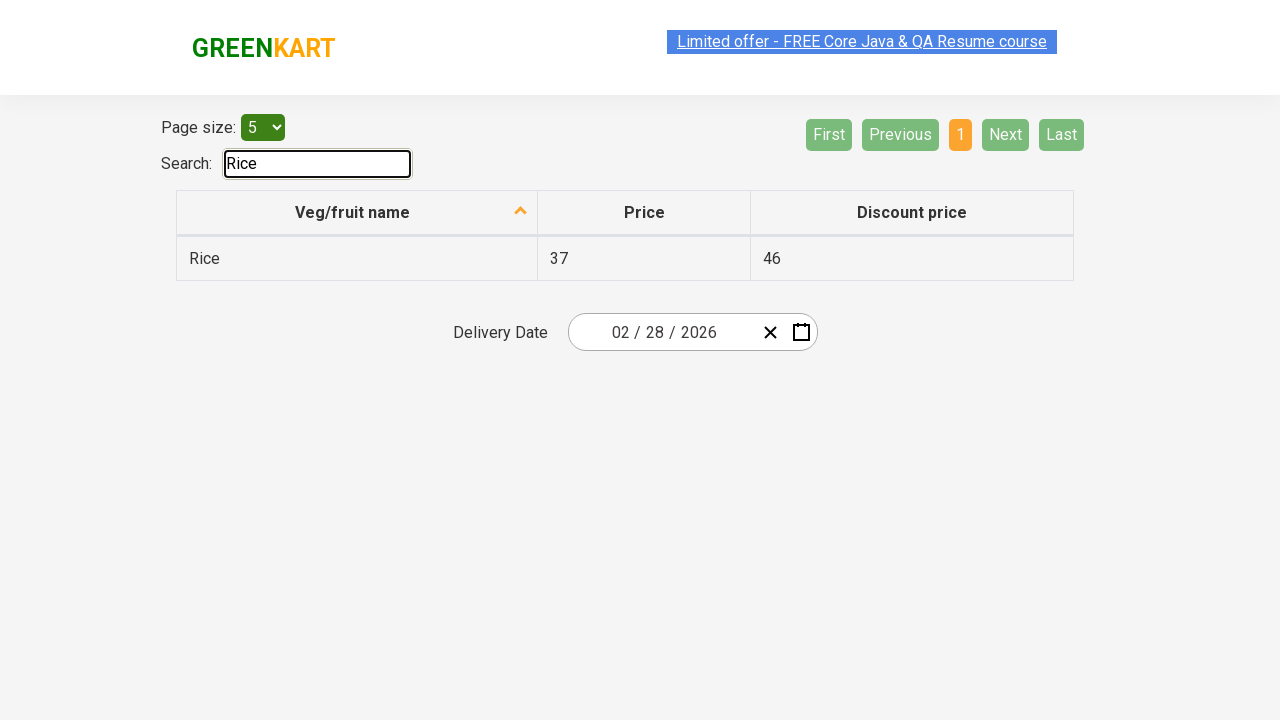

Retrieved all vegetable names from filtered table
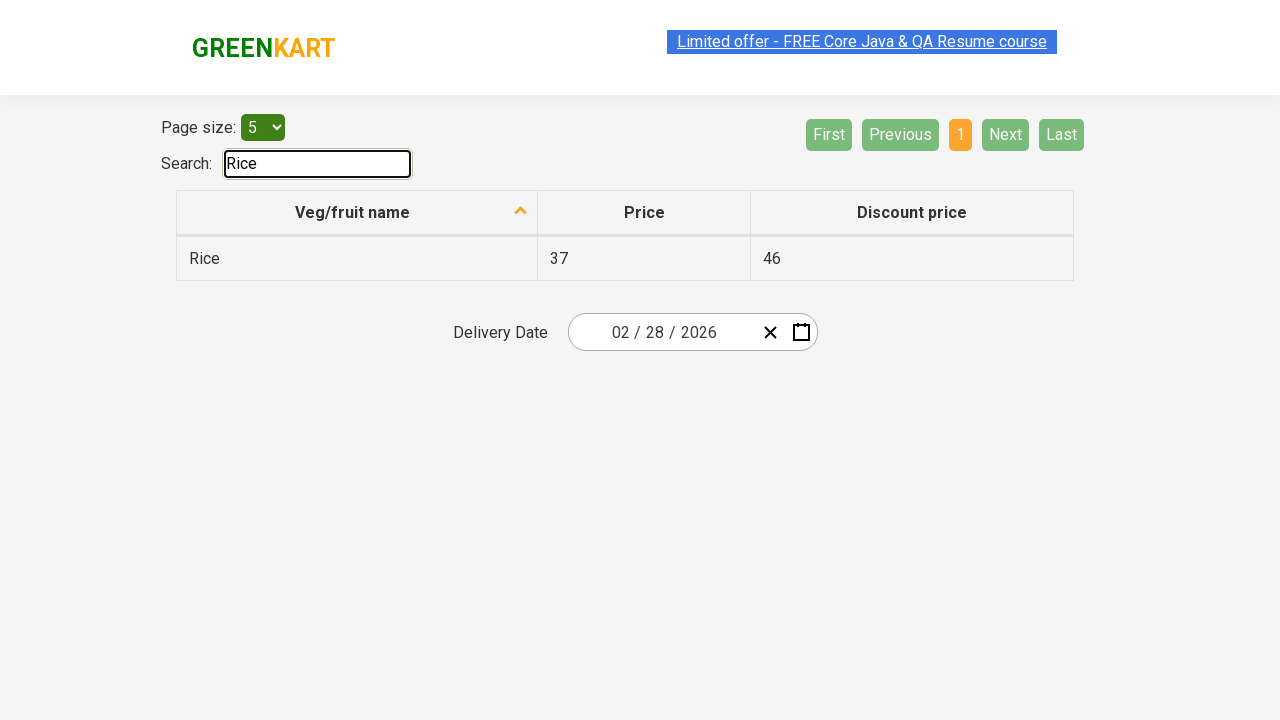

Verified filtered result contains 'Rice': Rice
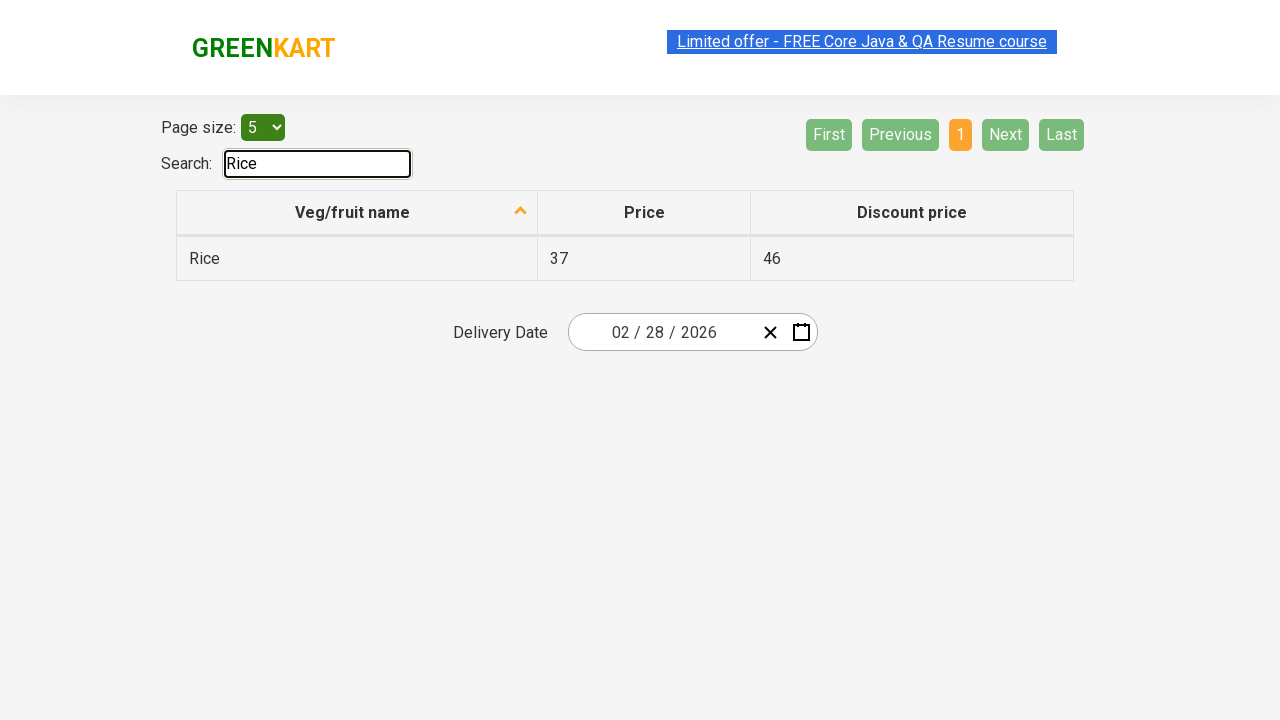

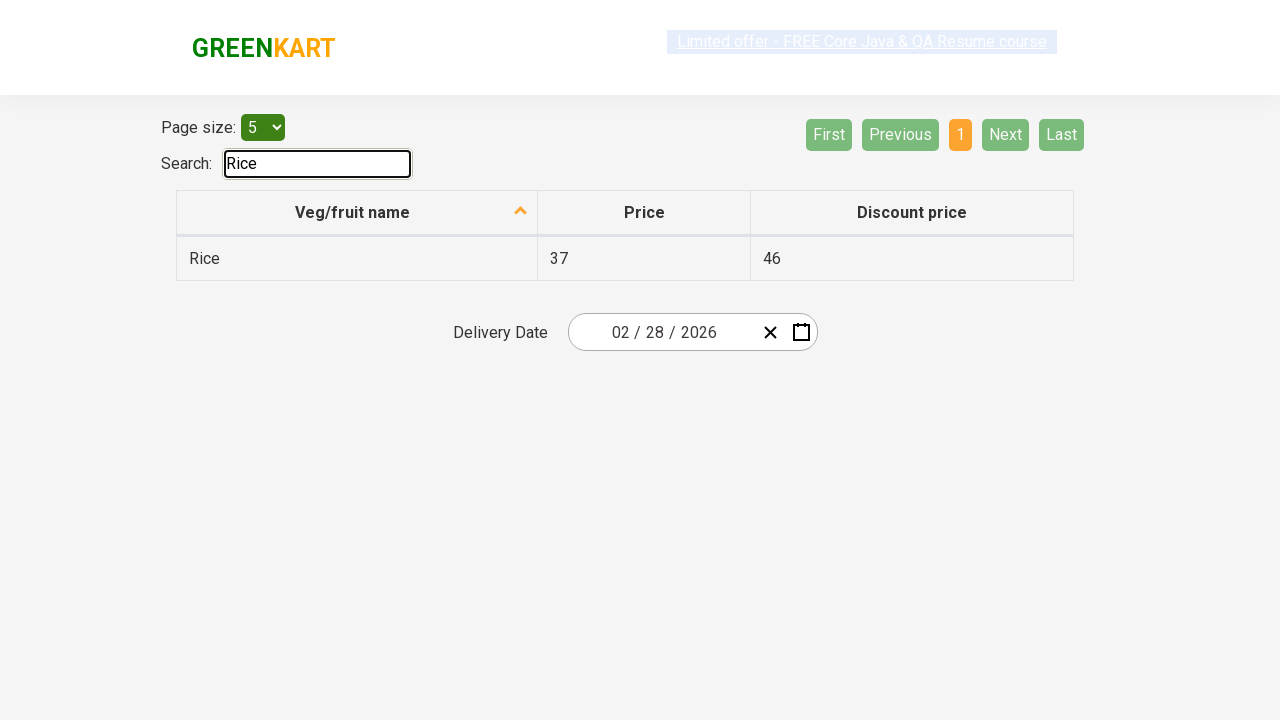